Navigates to TechBeamers website and attempts to locate radio button elements on the page

Starting URL: https://www.techbeamers.com

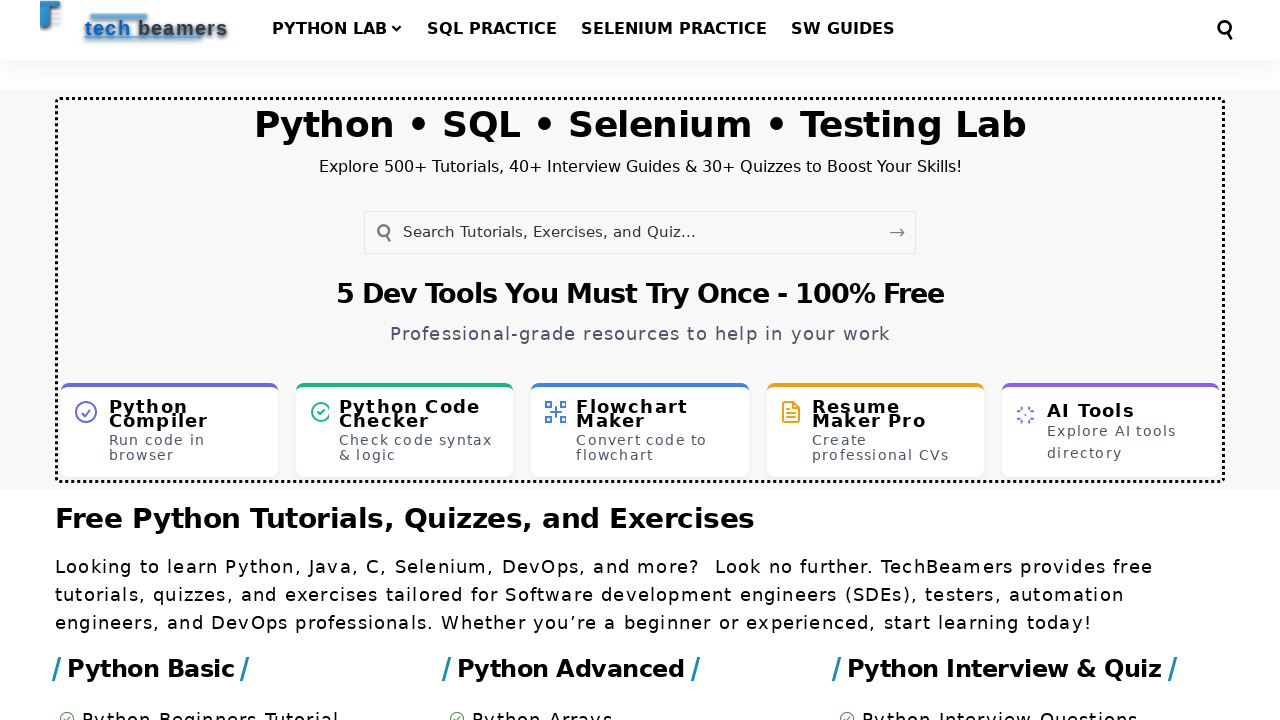

Waited for page to reach domcontentloaded state
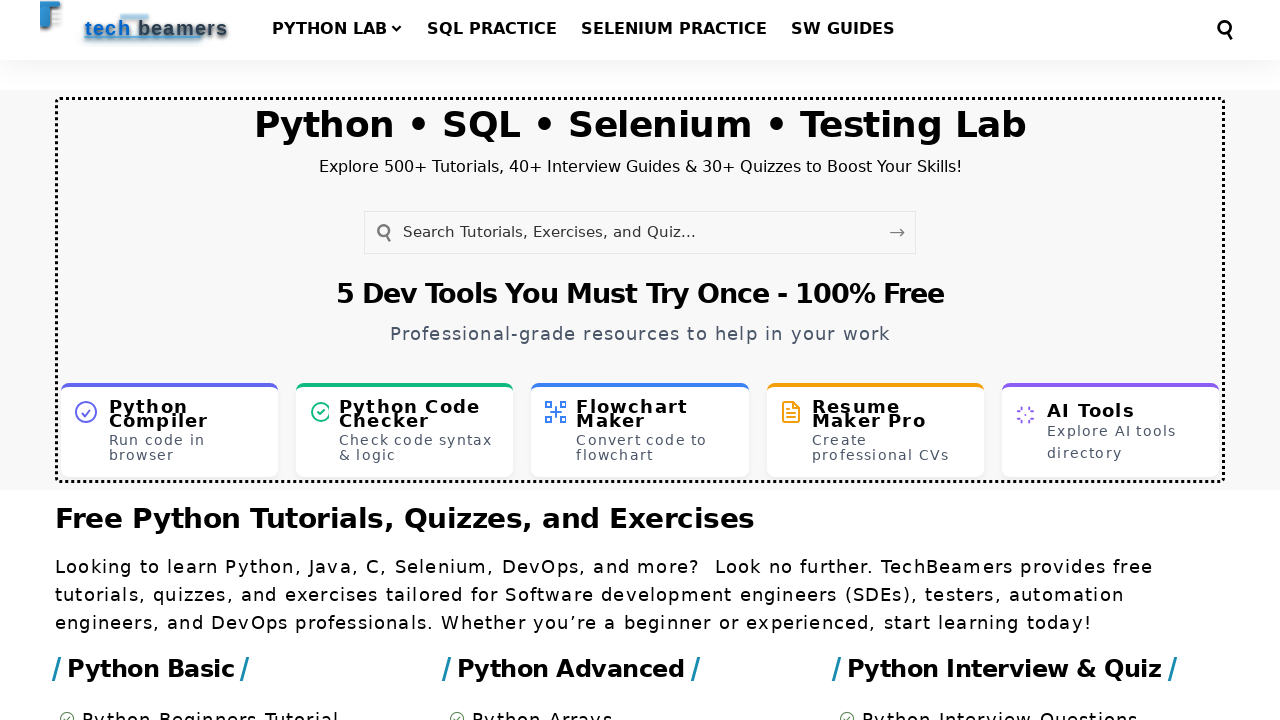

Located all radio button elements with name='radioButton'
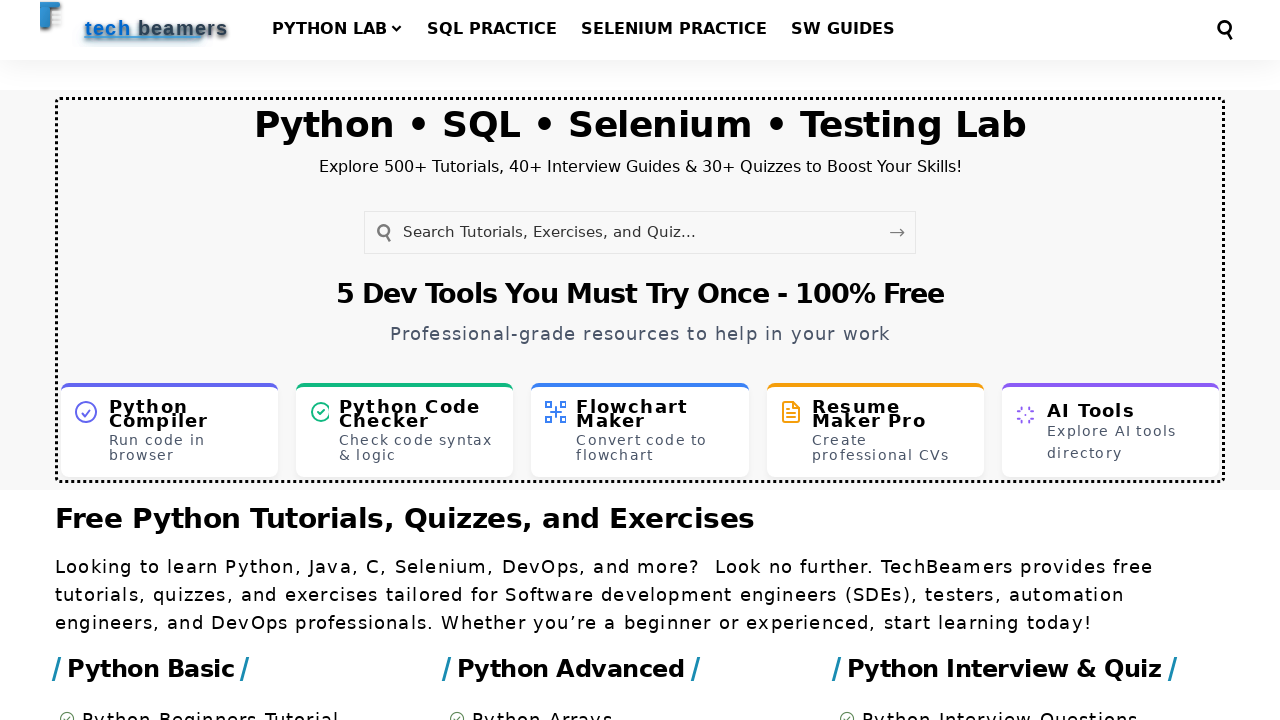

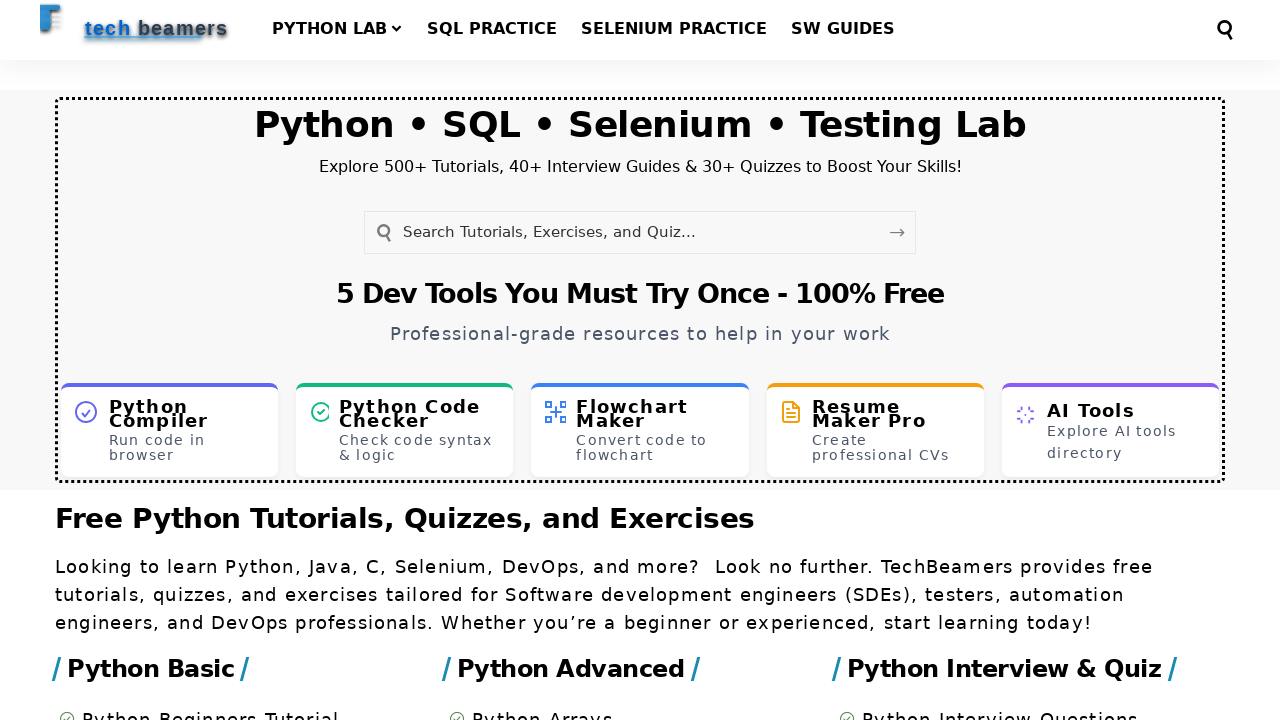